Navigates to Demo Blaze home page and waits for it to load completely

Starting URL: https://www.demoblaze.com/

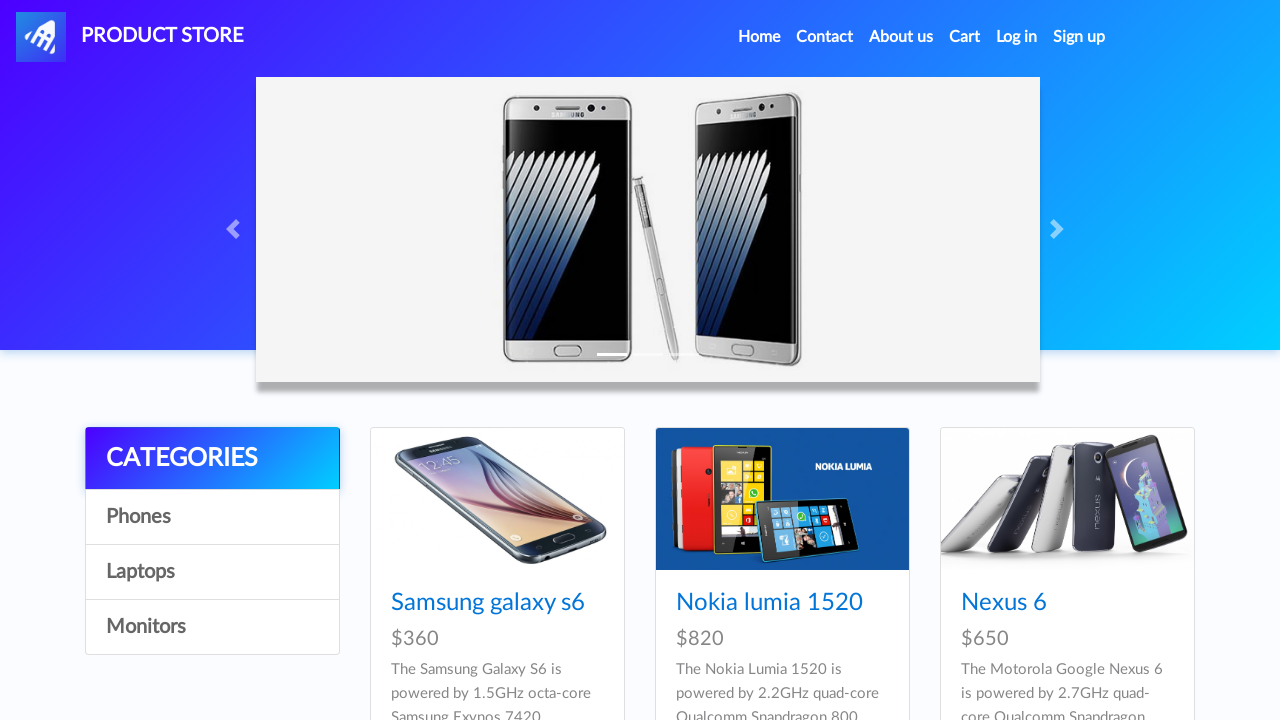

Waited for page to reach networkidle state
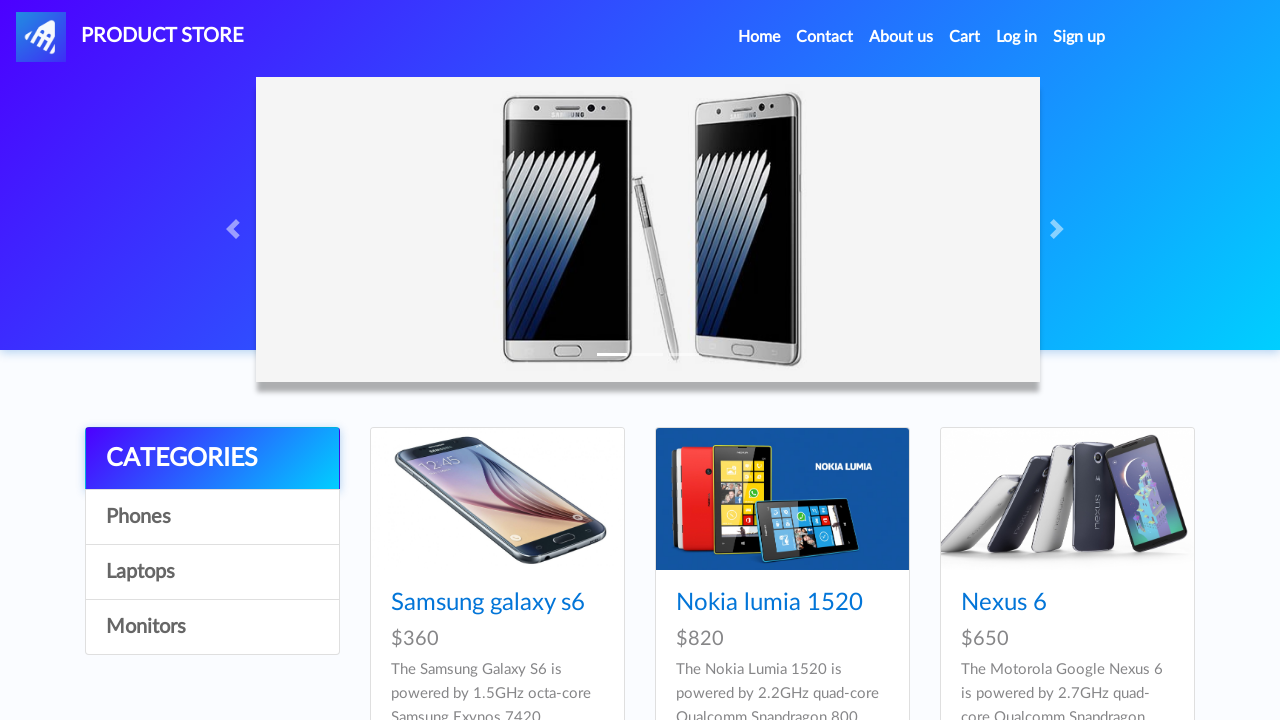

Retrieved page title: STORE
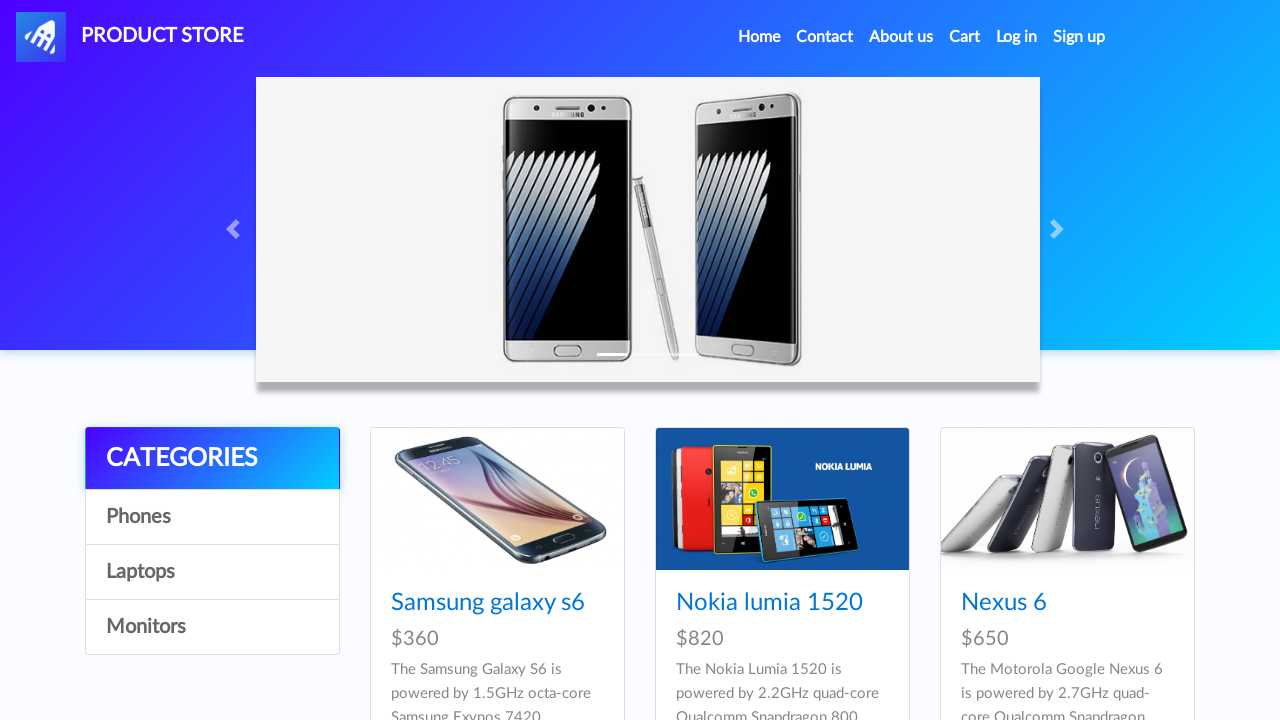

Printed page title to console
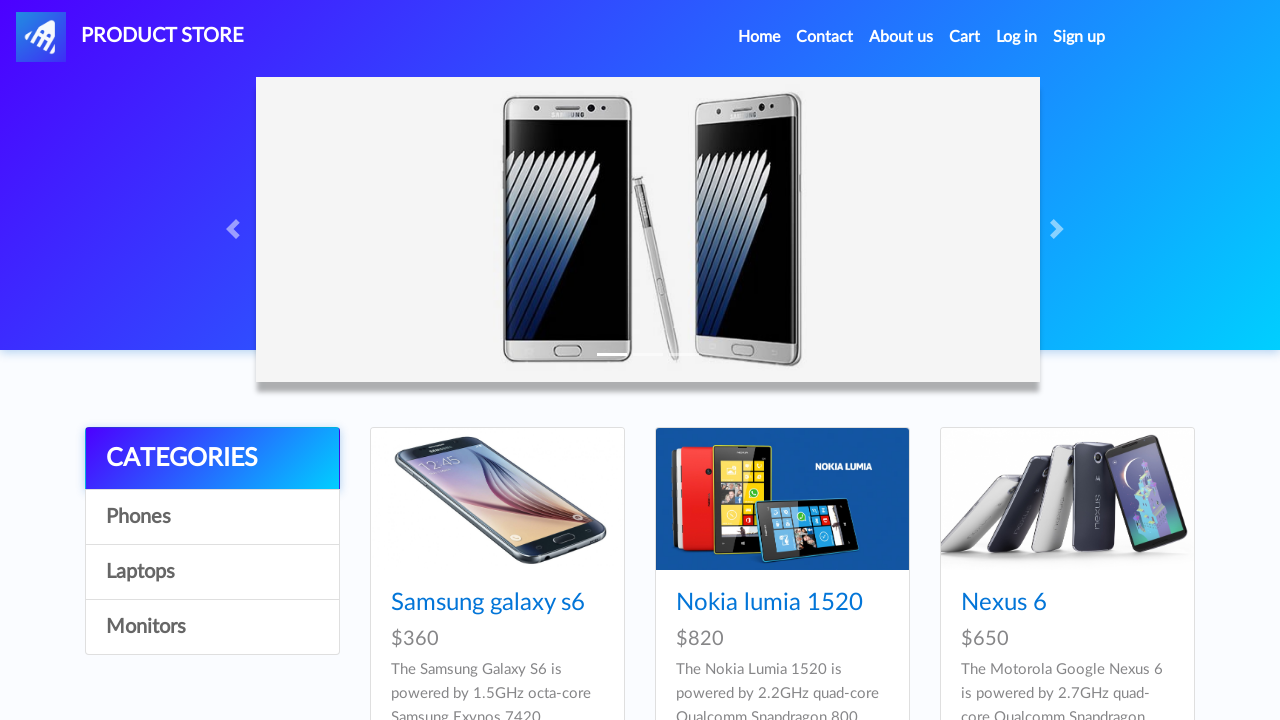

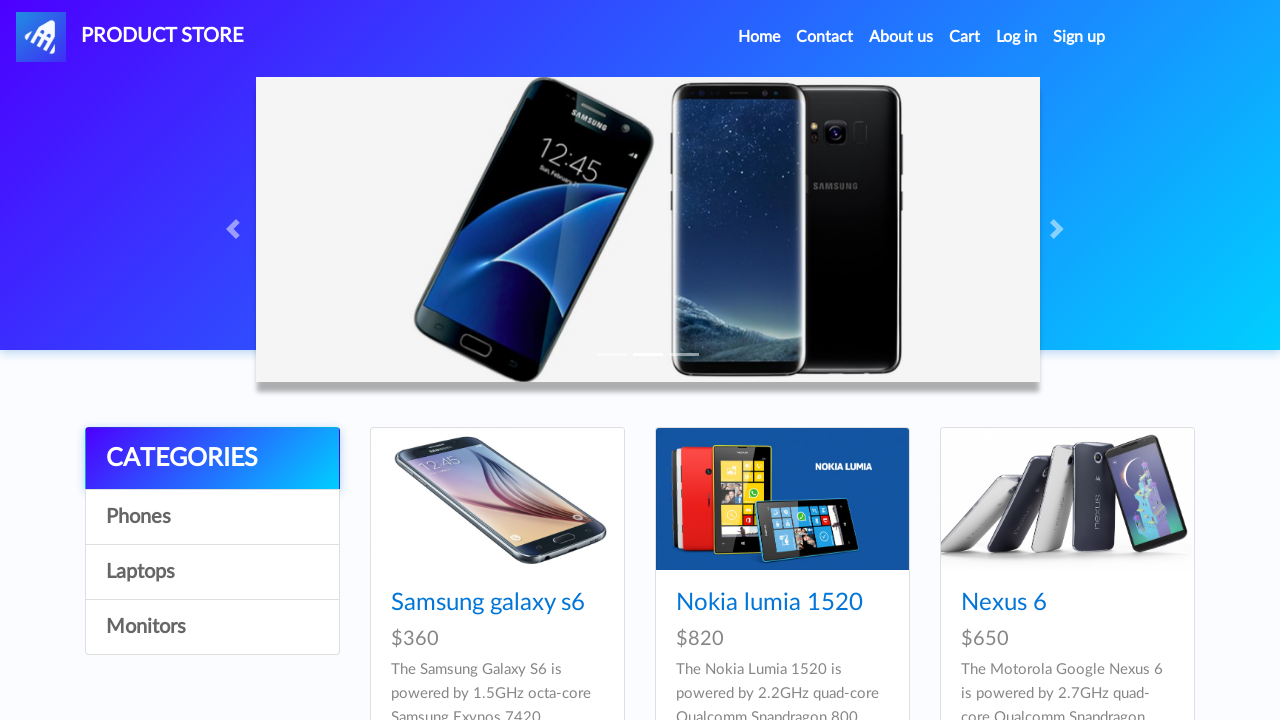